Tests drag and drop functionality by dragging an element from source to target location on jQuery UI demo page

Starting URL: http://jqueryui.com/droppable/

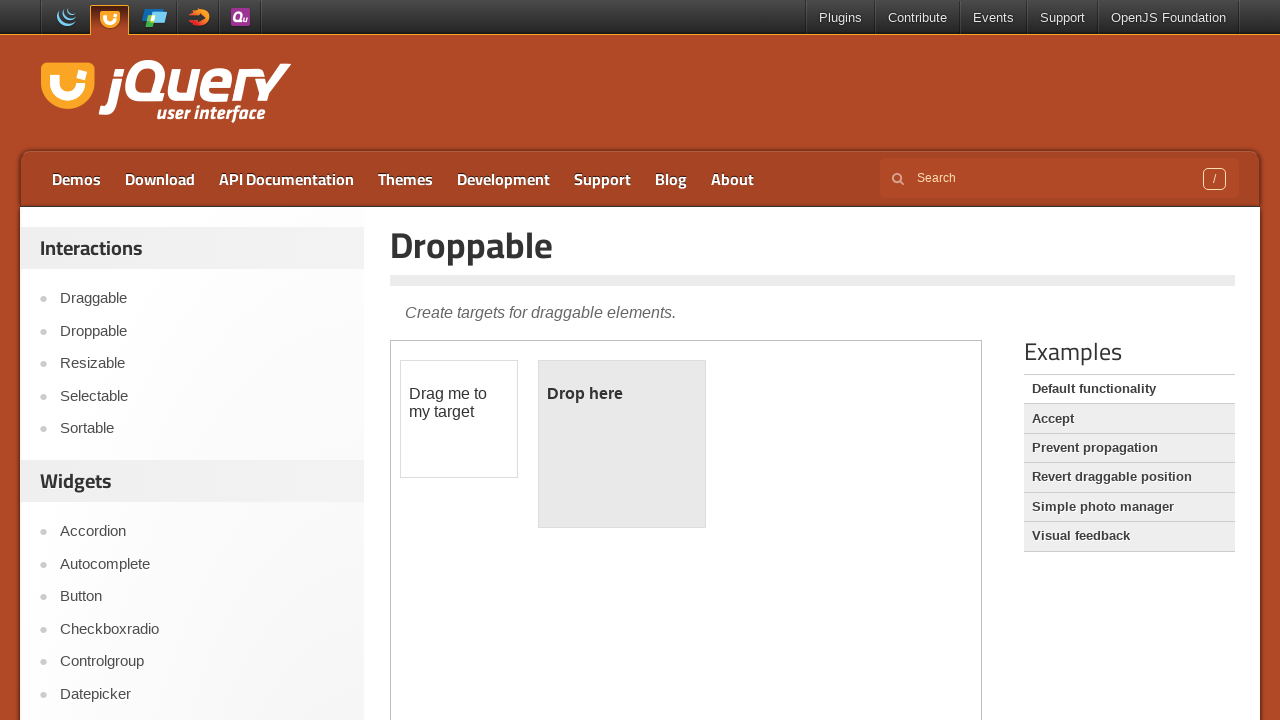

Navigated to jQuery UI droppable demo page
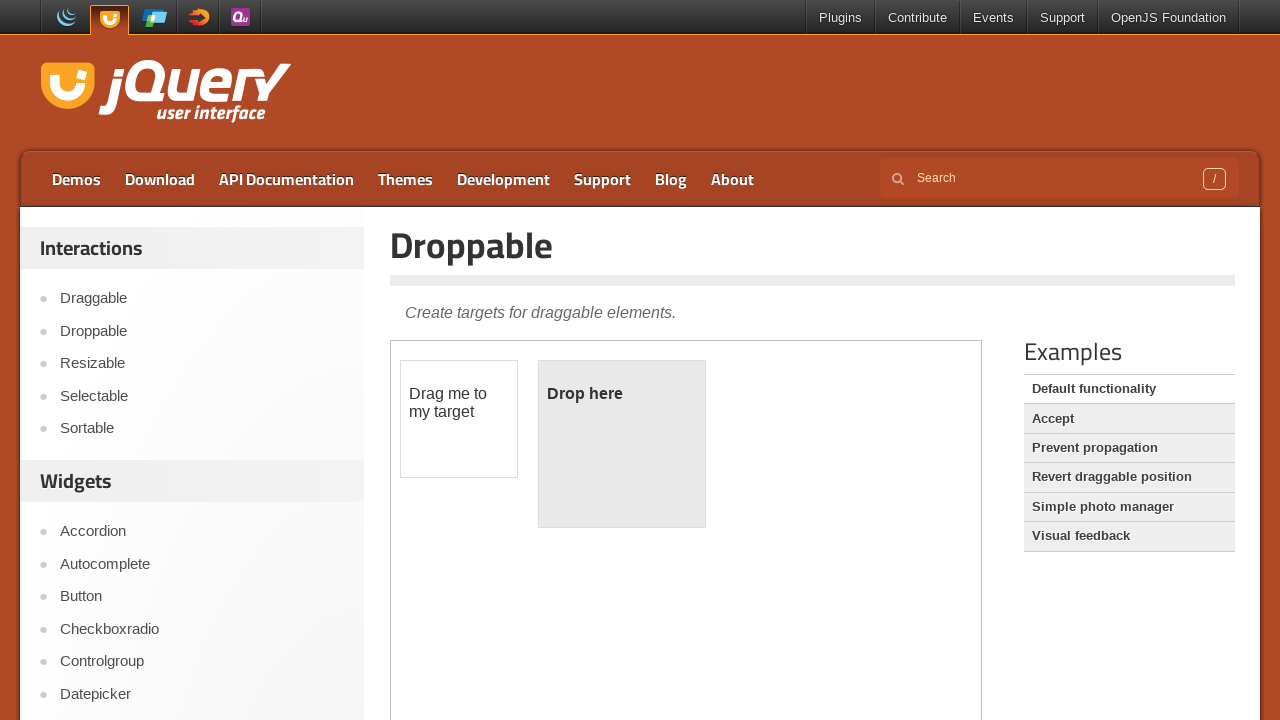

Located iframe containing drag and drop demo
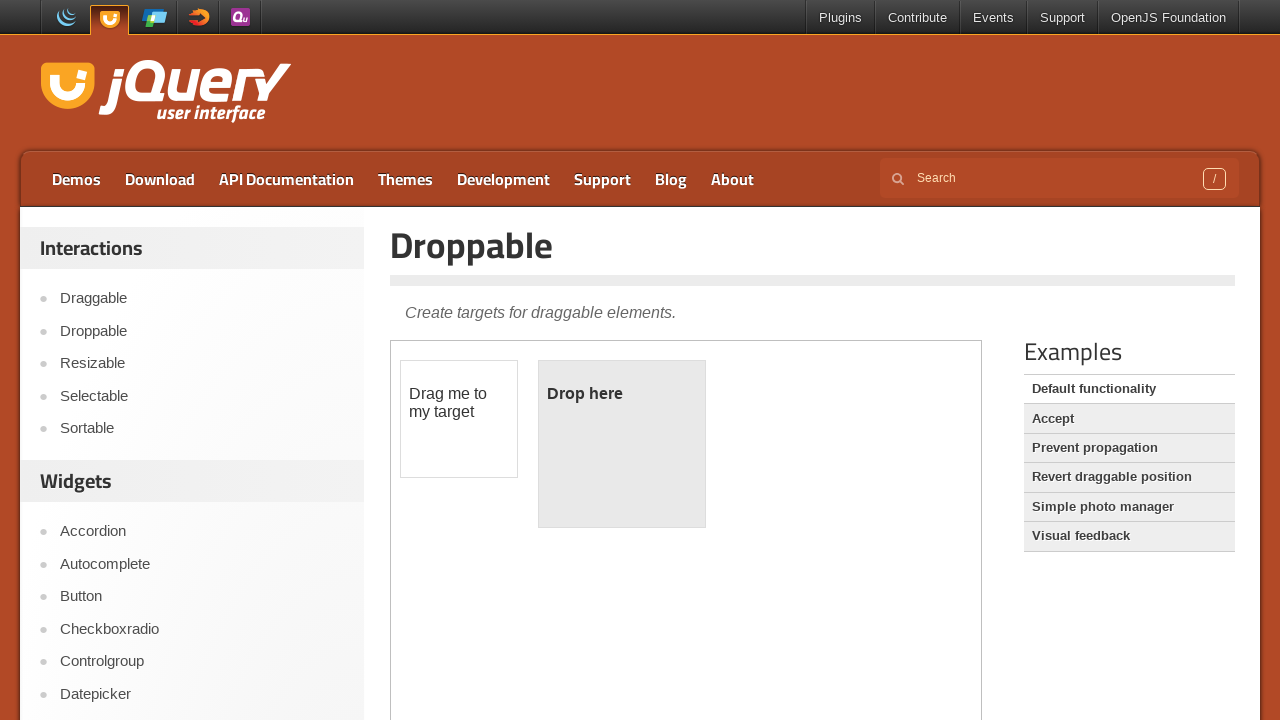

Located draggable element
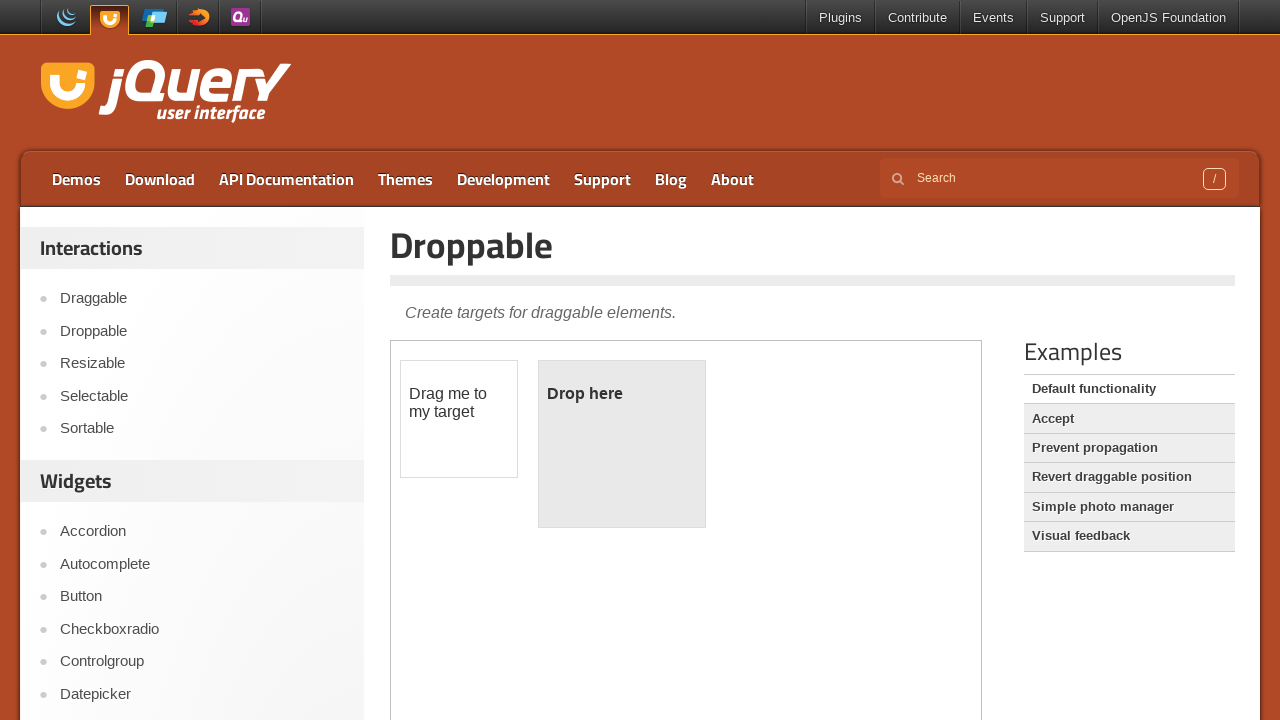

Located droppable target element
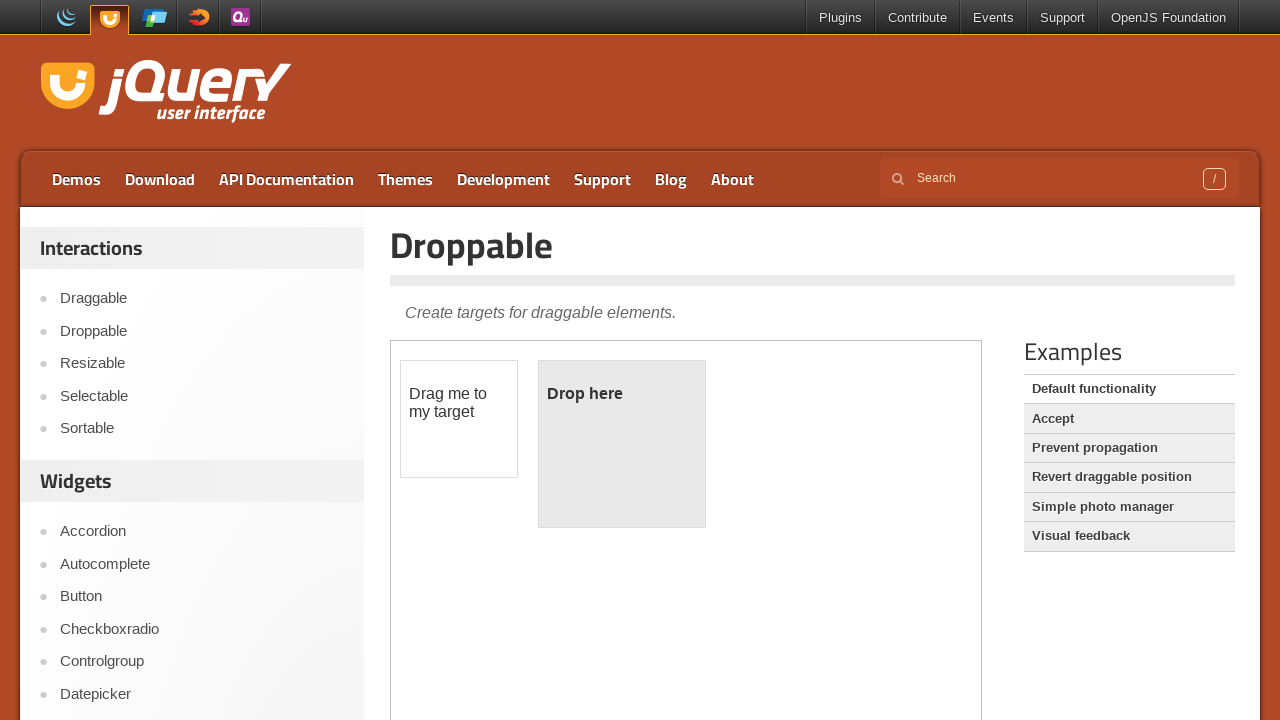

Dragged element from source to target location at (622, 444)
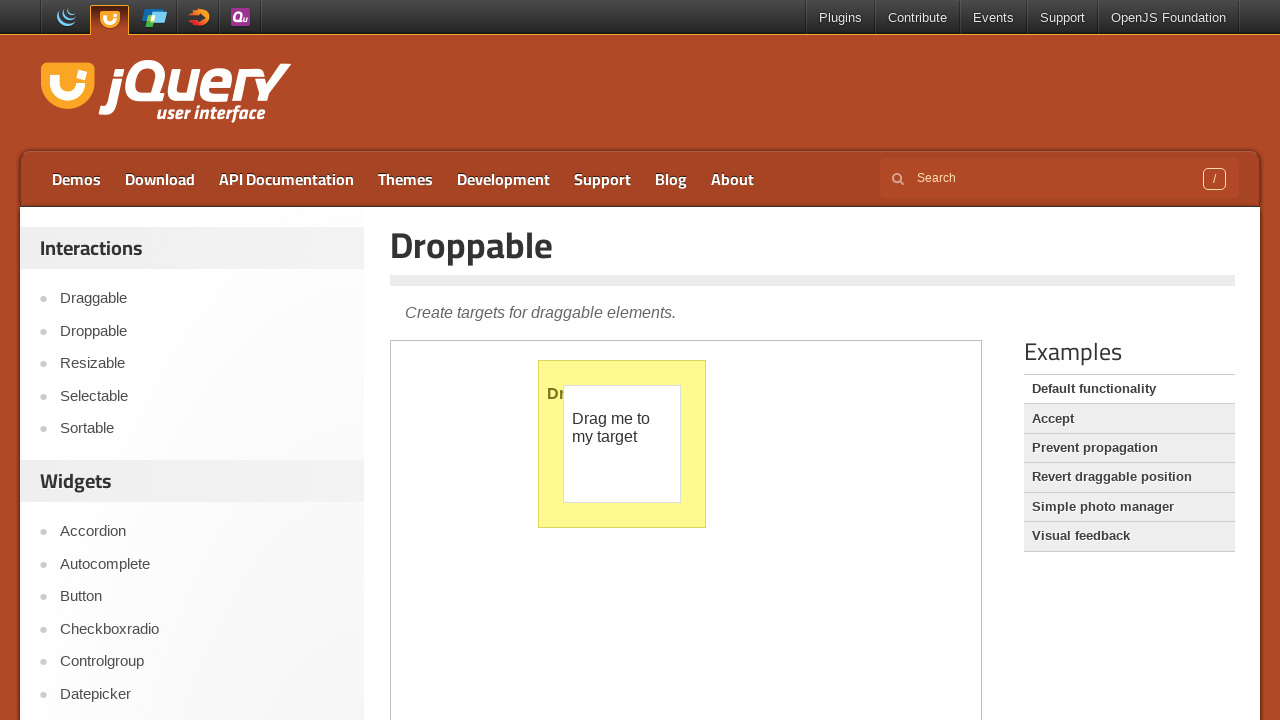

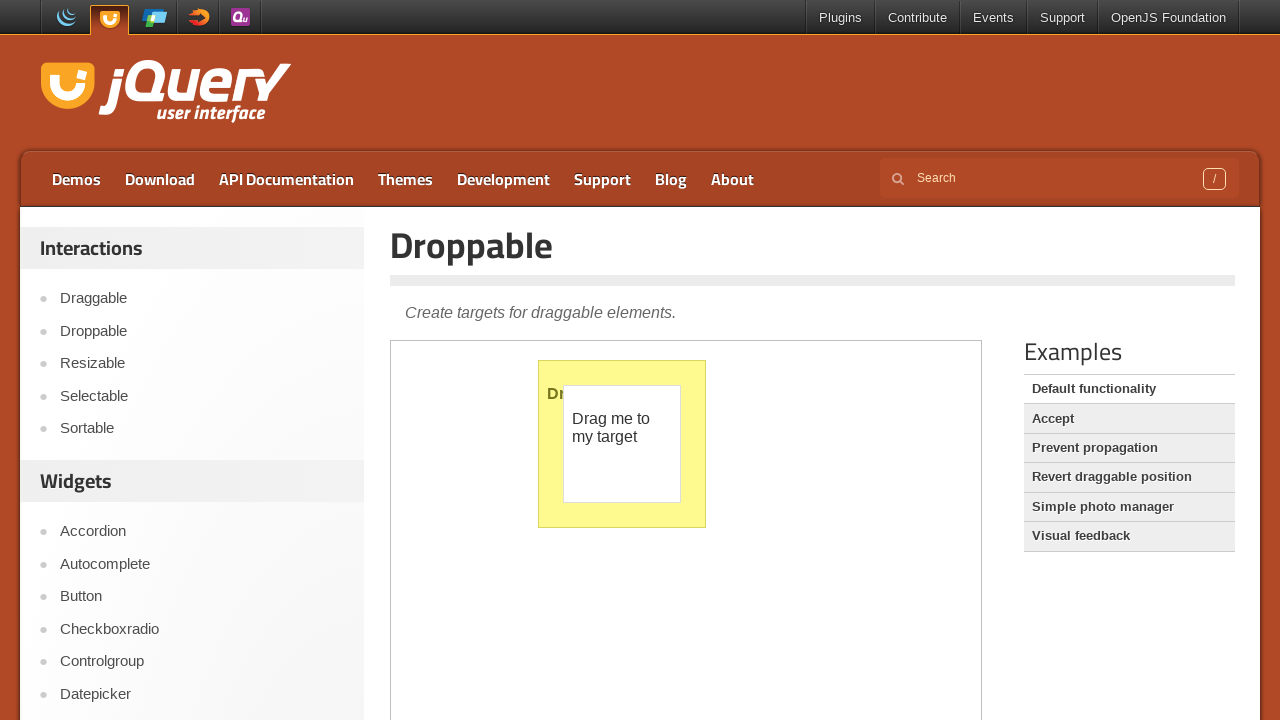